Tests page scrolling functionality by performing page down and page up keyboard actions on the Selenium website

Starting URL: https://www.selenium.dev/

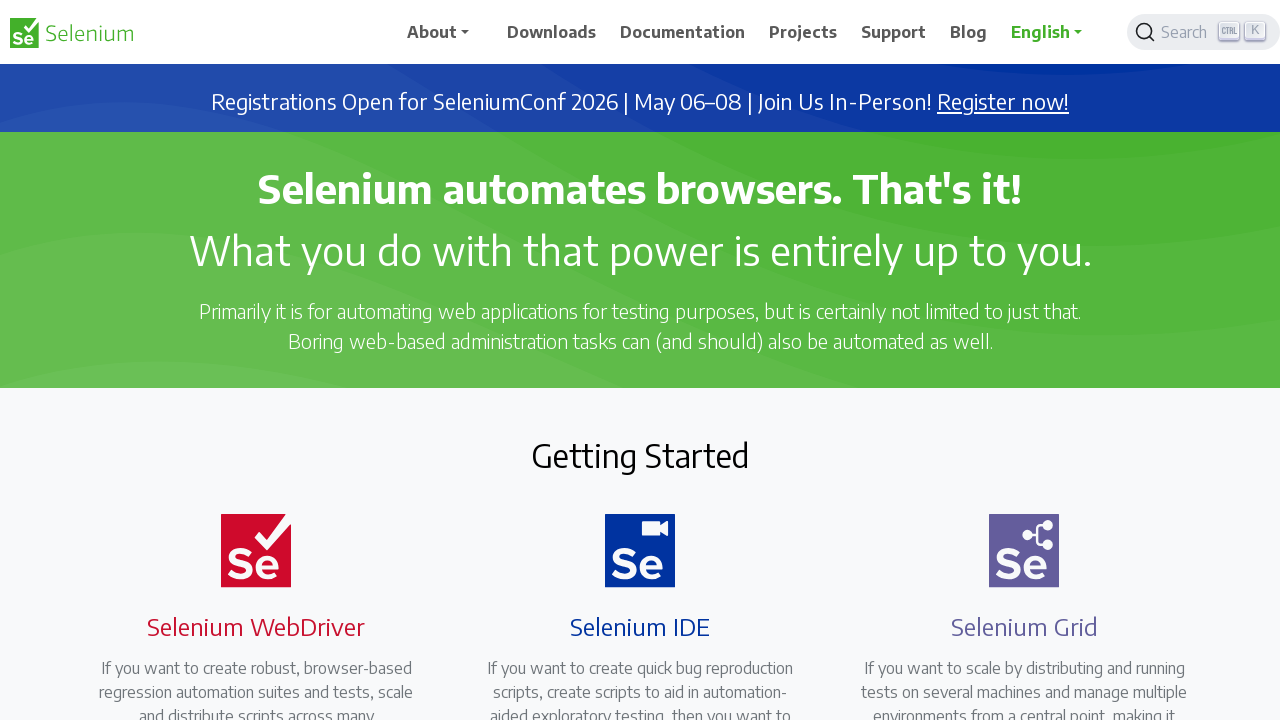

Pressed PAGE_DOWN to scroll down the page
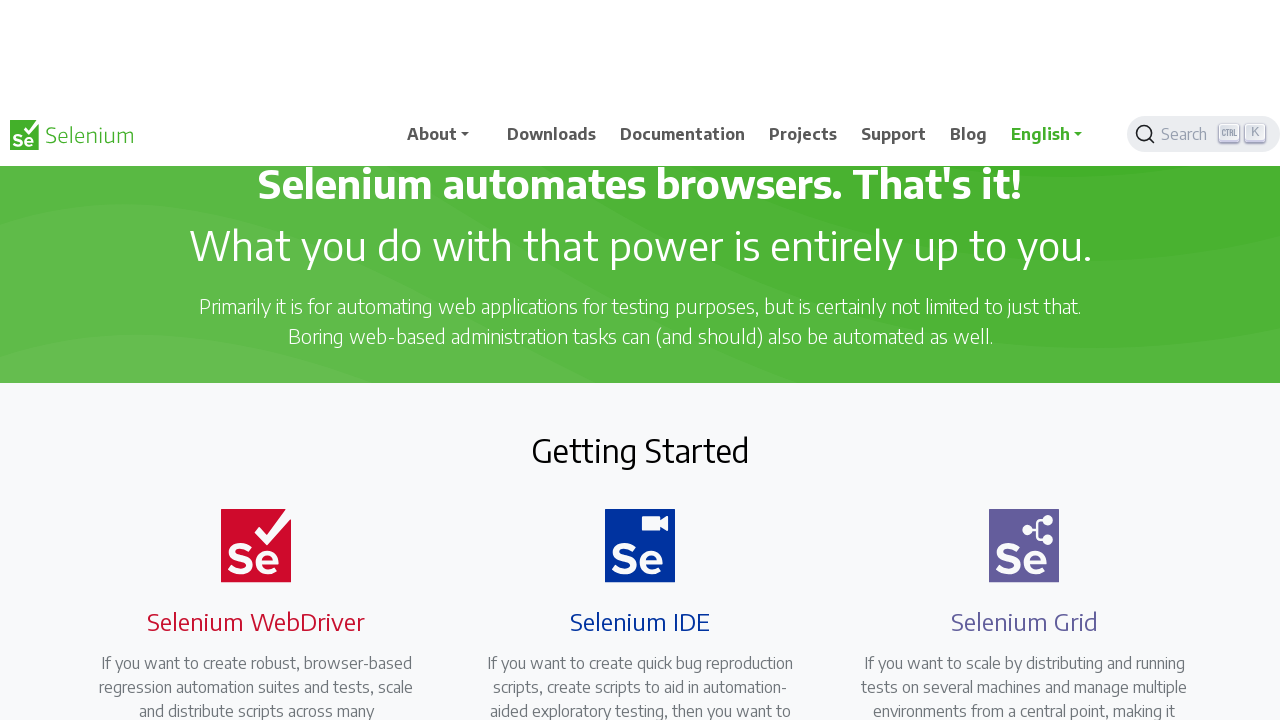

Waited 2 seconds for page to settle
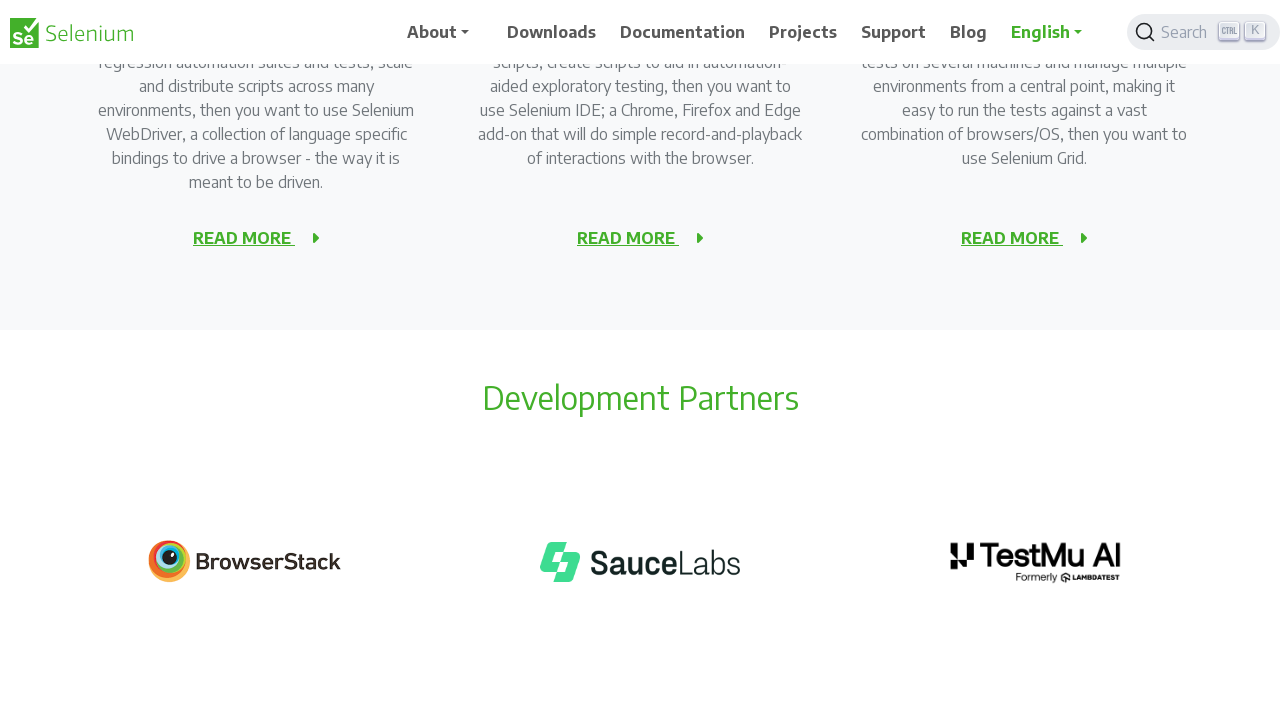

Pressed PAGE_DOWN again to scroll further down
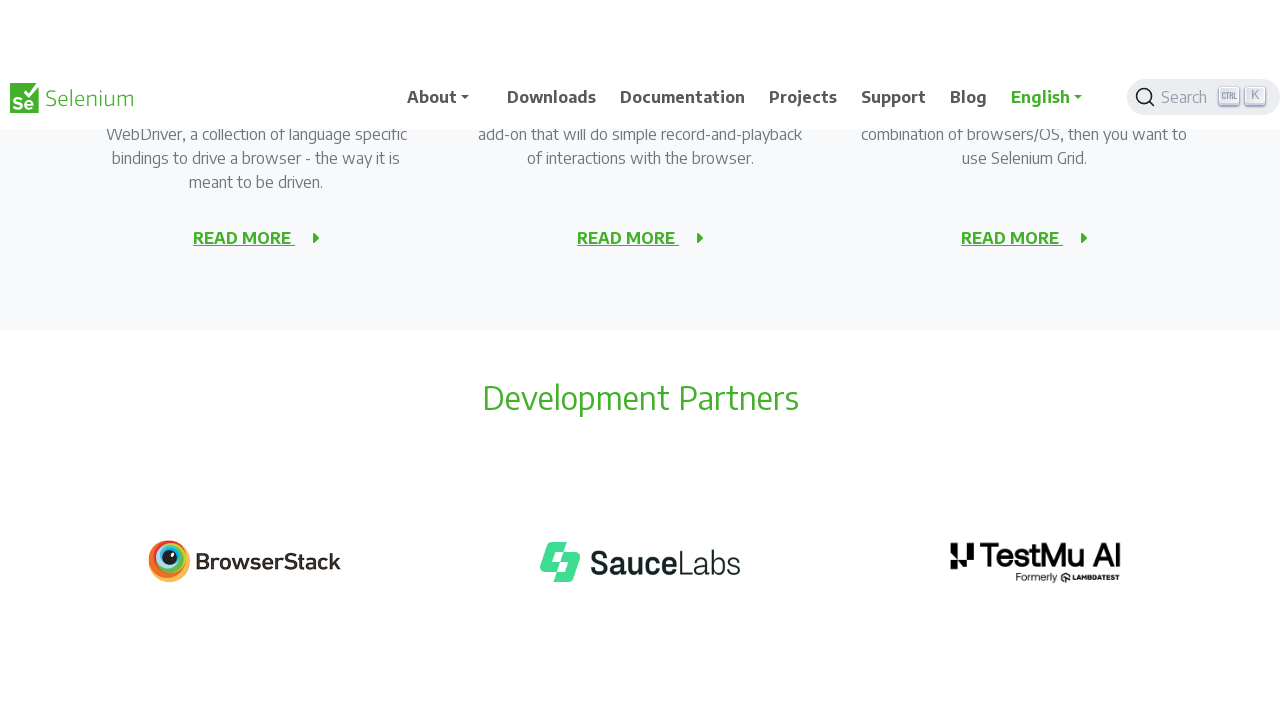

Waited 2 seconds for page to settle
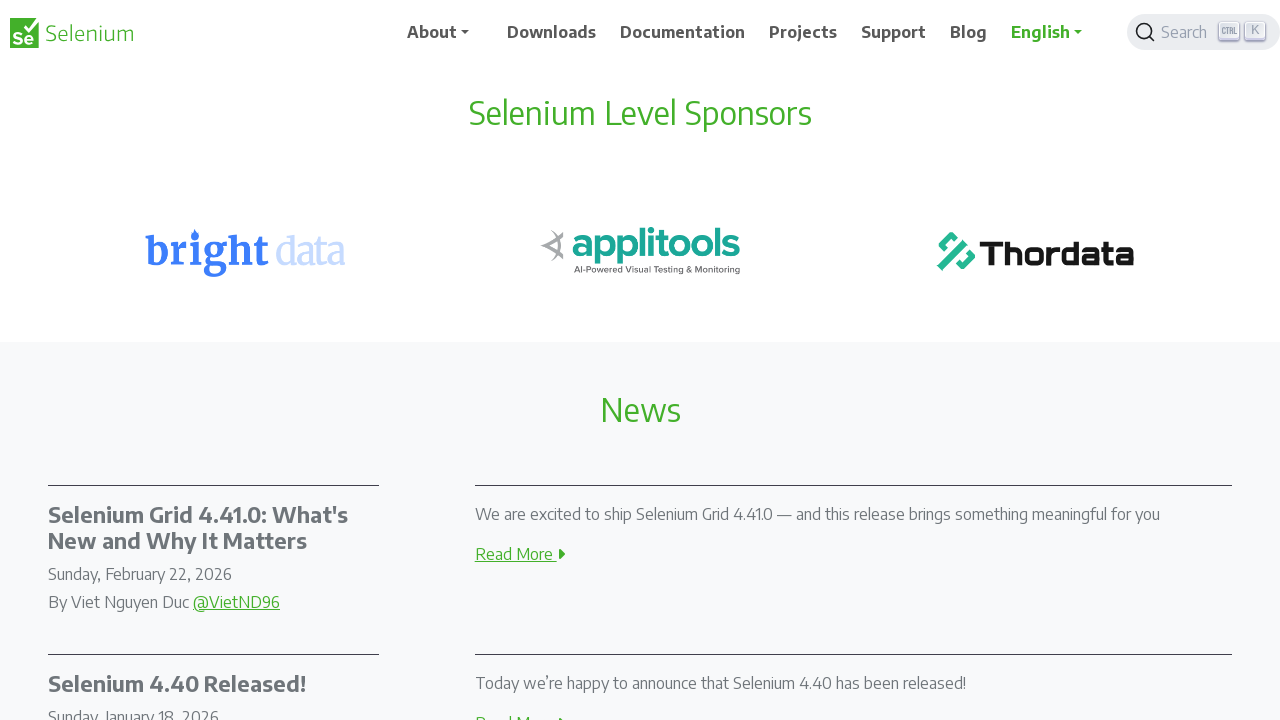

Pressed PAGE_UP to scroll back up the page
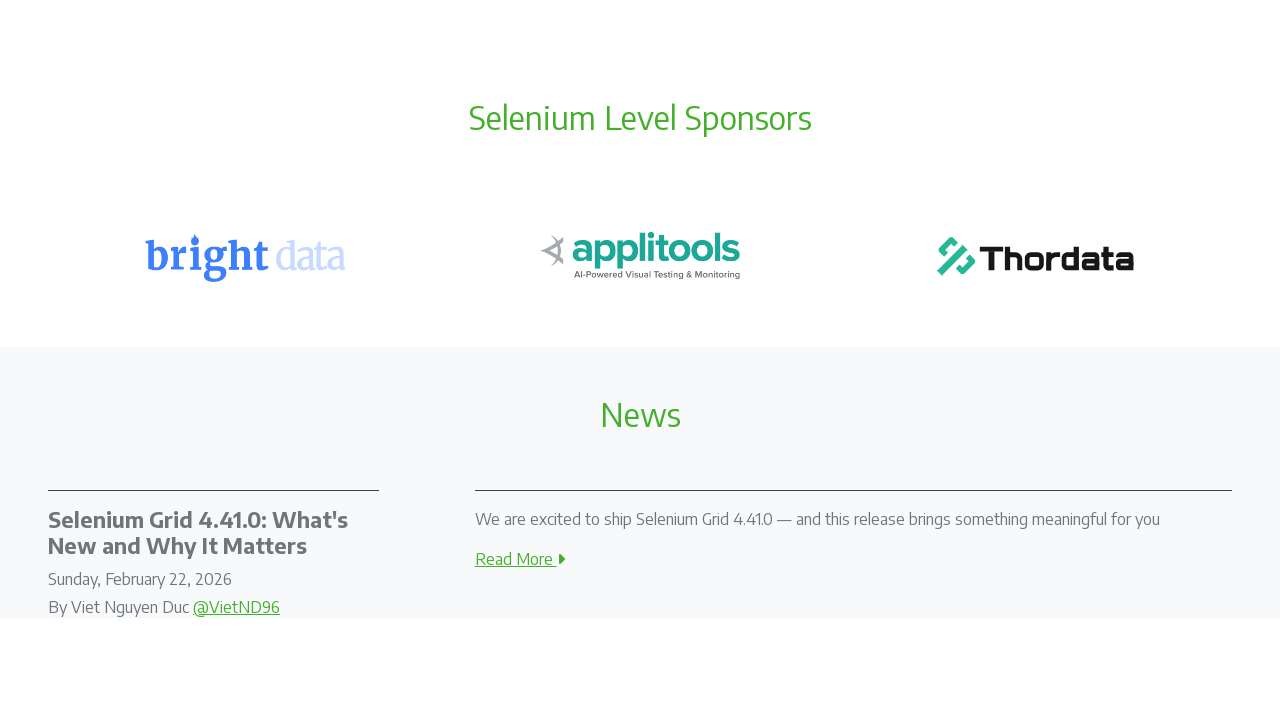

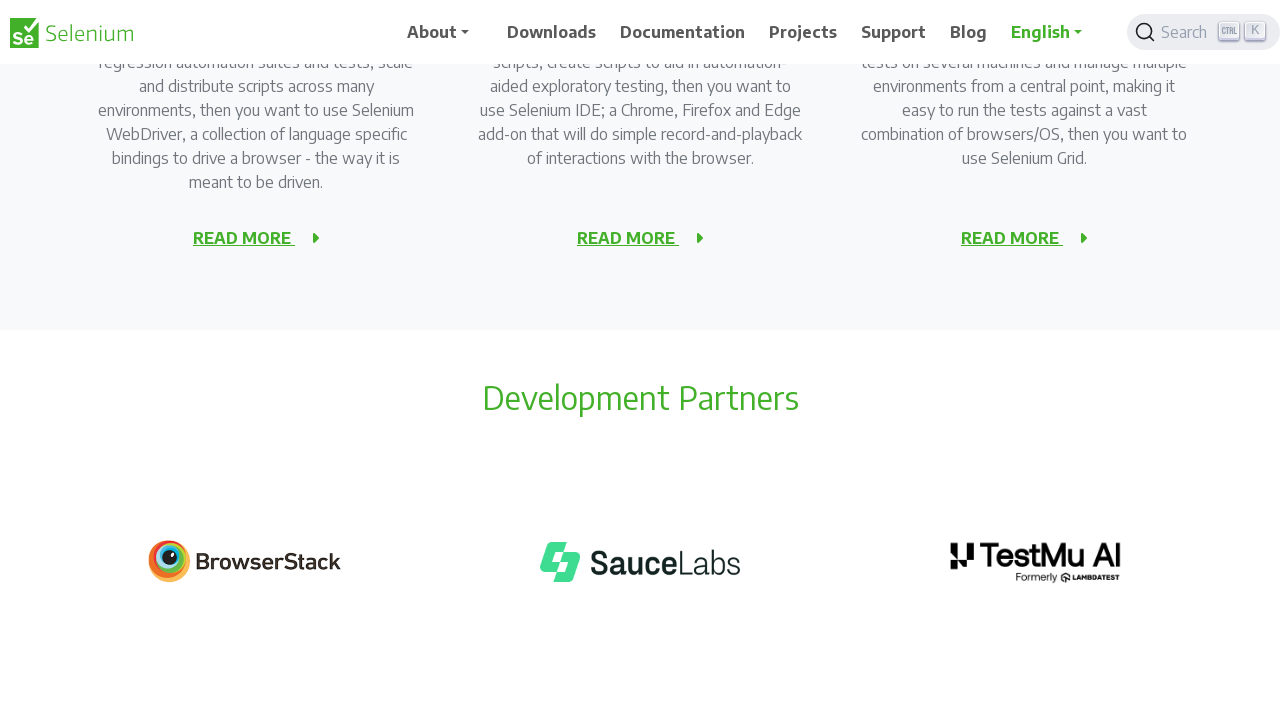